Tests product filtering and navigation by selecting a black color filter, applying the filter, and clicking on the first product to view its details page.

Starting URL: https://demo.applitools.com/gridHackathonV2.html

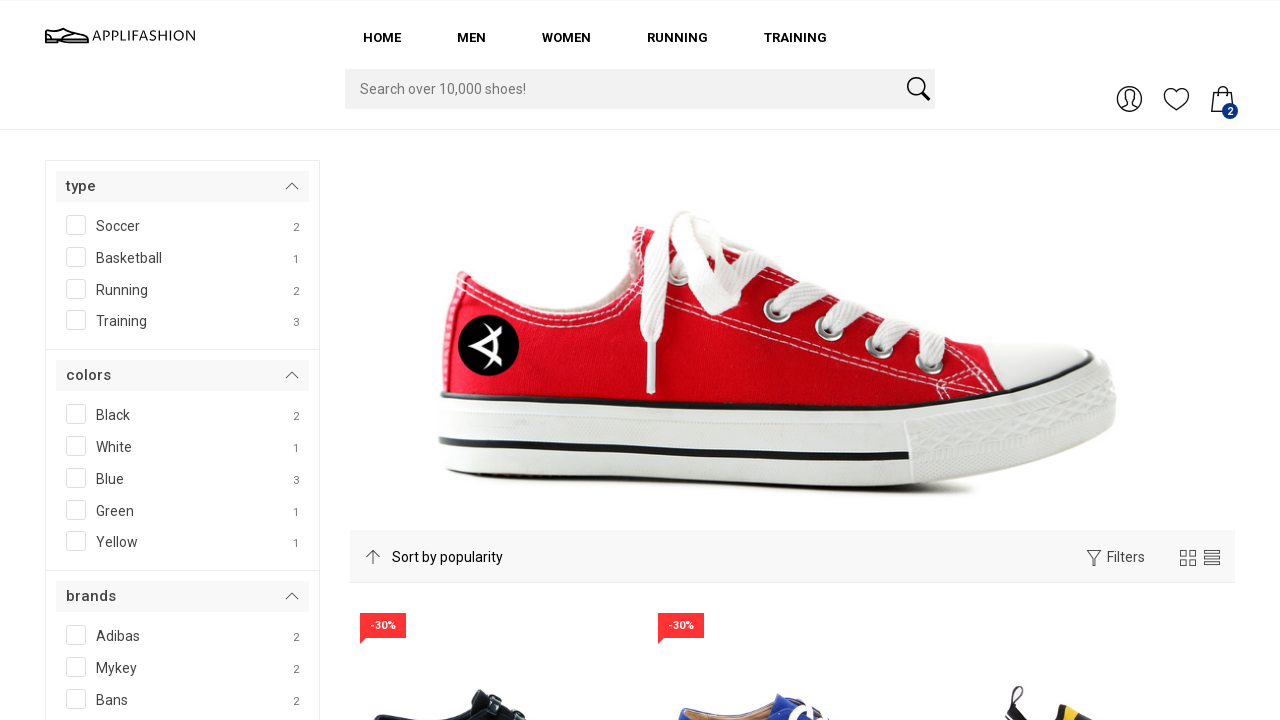

Clicked on the black color filter option at (136, 411) on #colors__Black
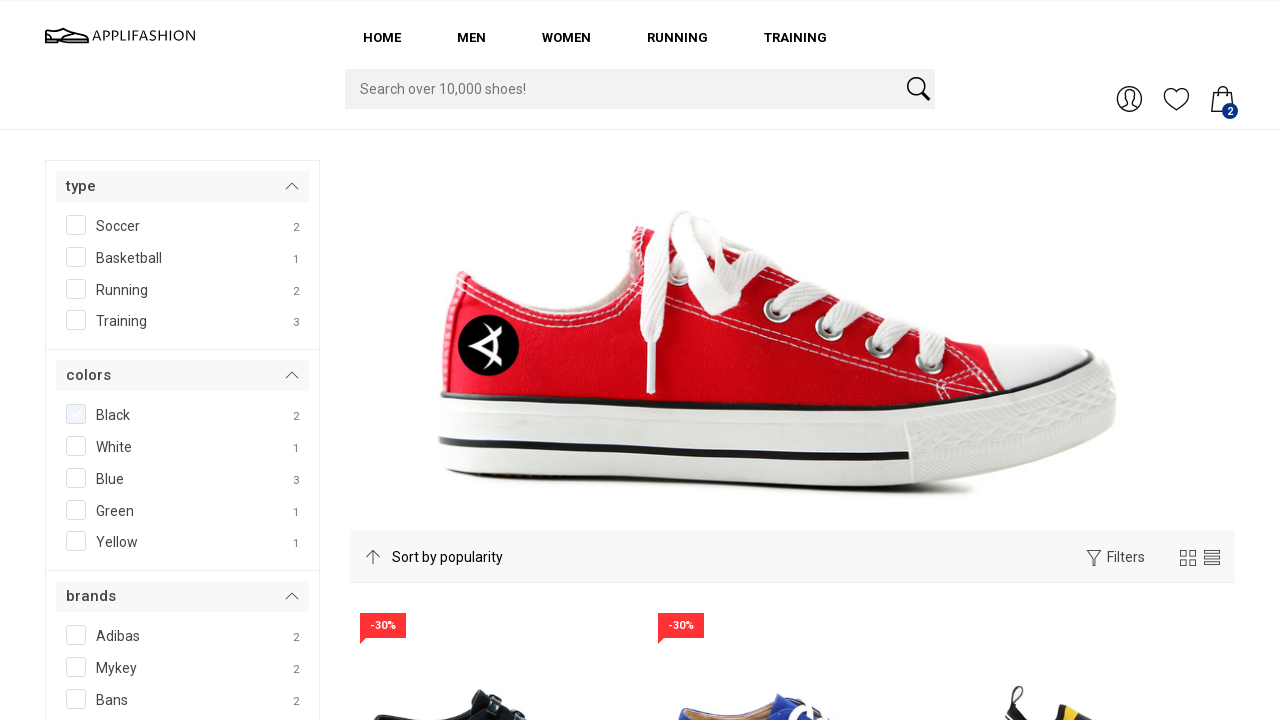

Clicked the filter button to apply the black color filter at (103, 360) on #filterBtn
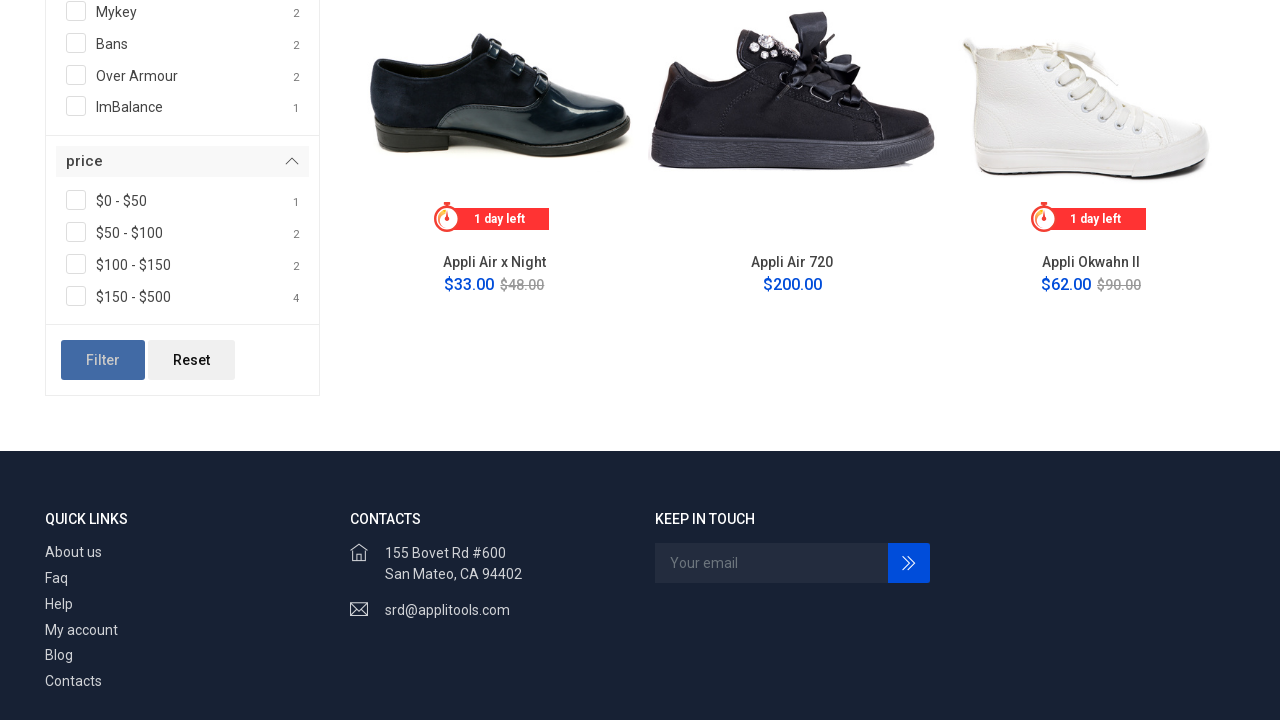

Waited for filtered results to load
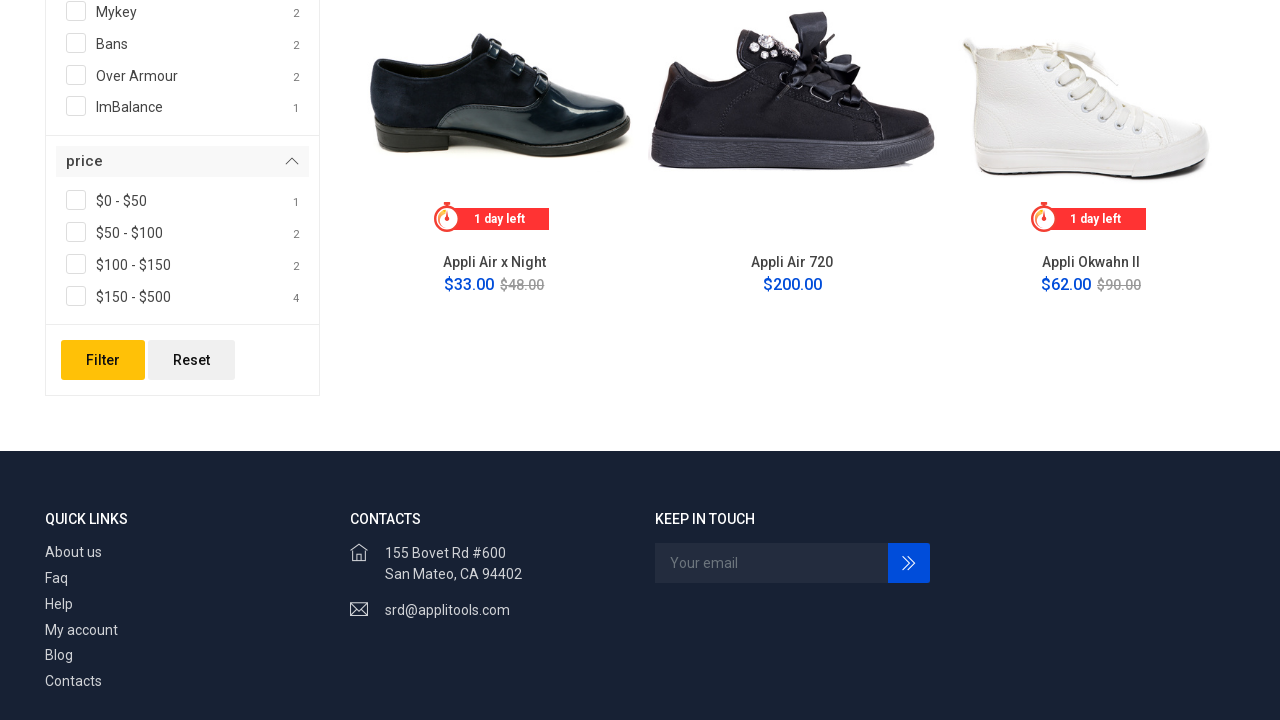

Clicked on the first black shoe product at (494, 144) on #product_1
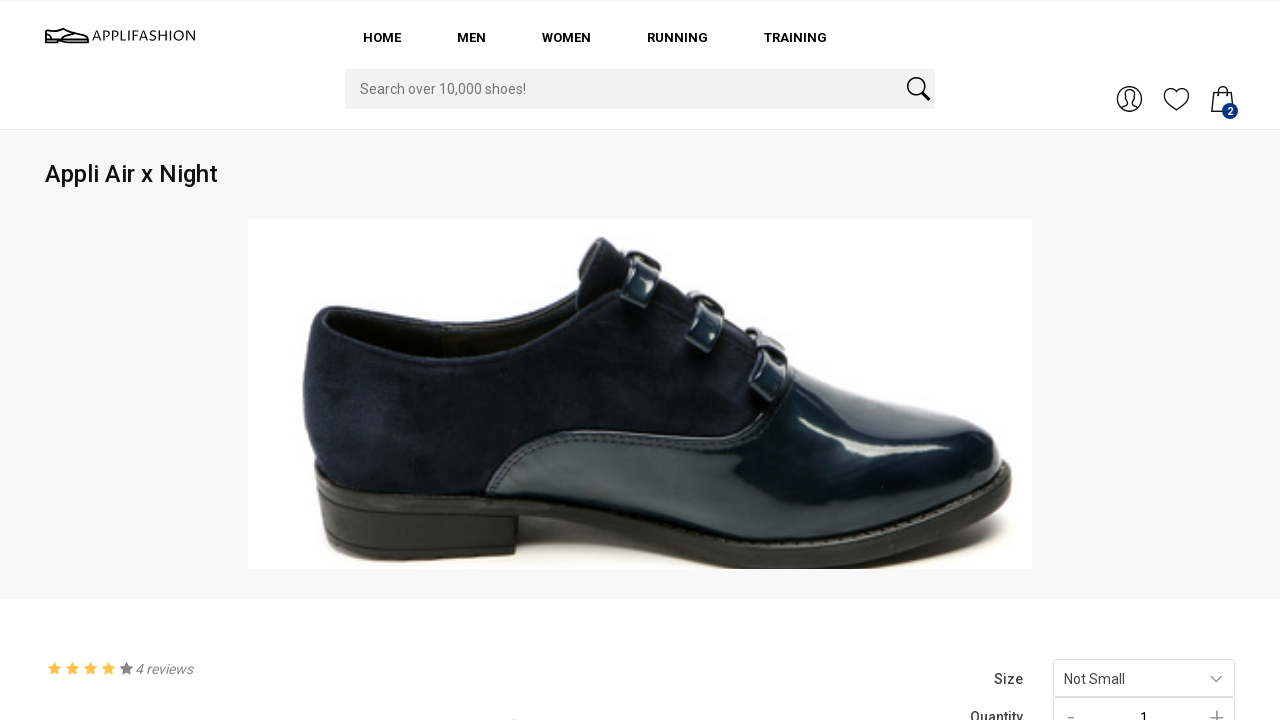

Product details page loaded
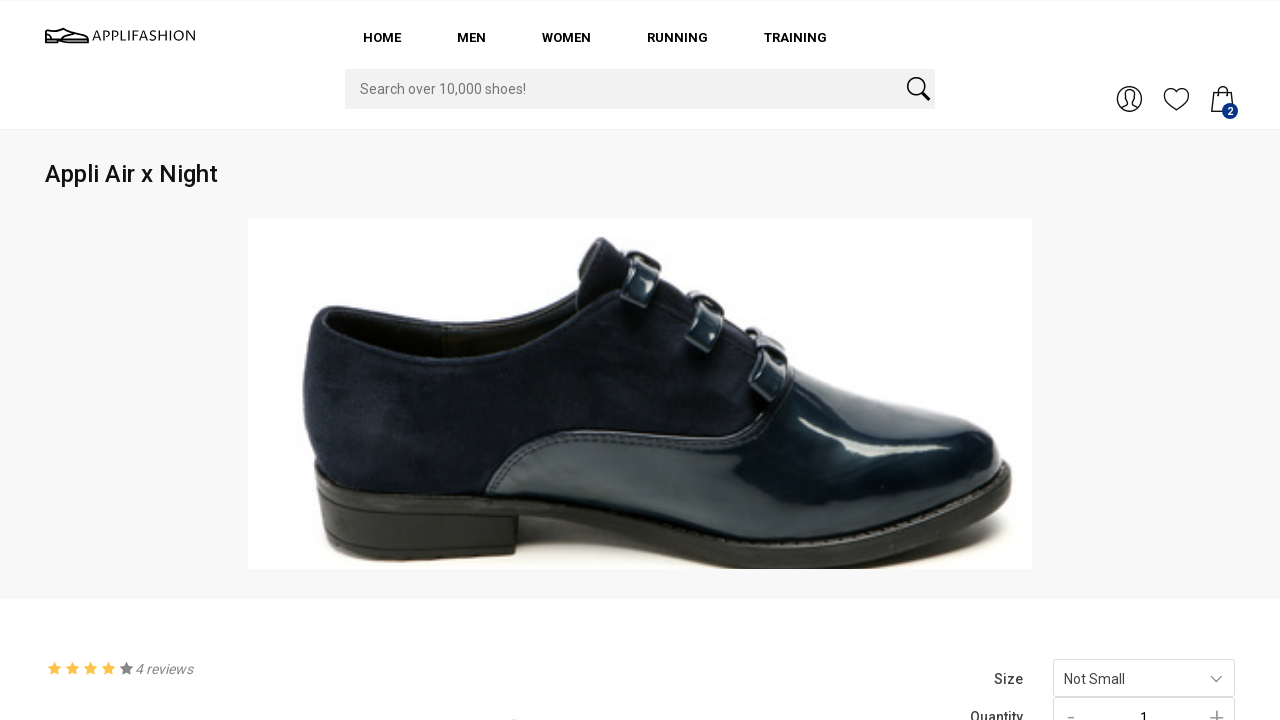

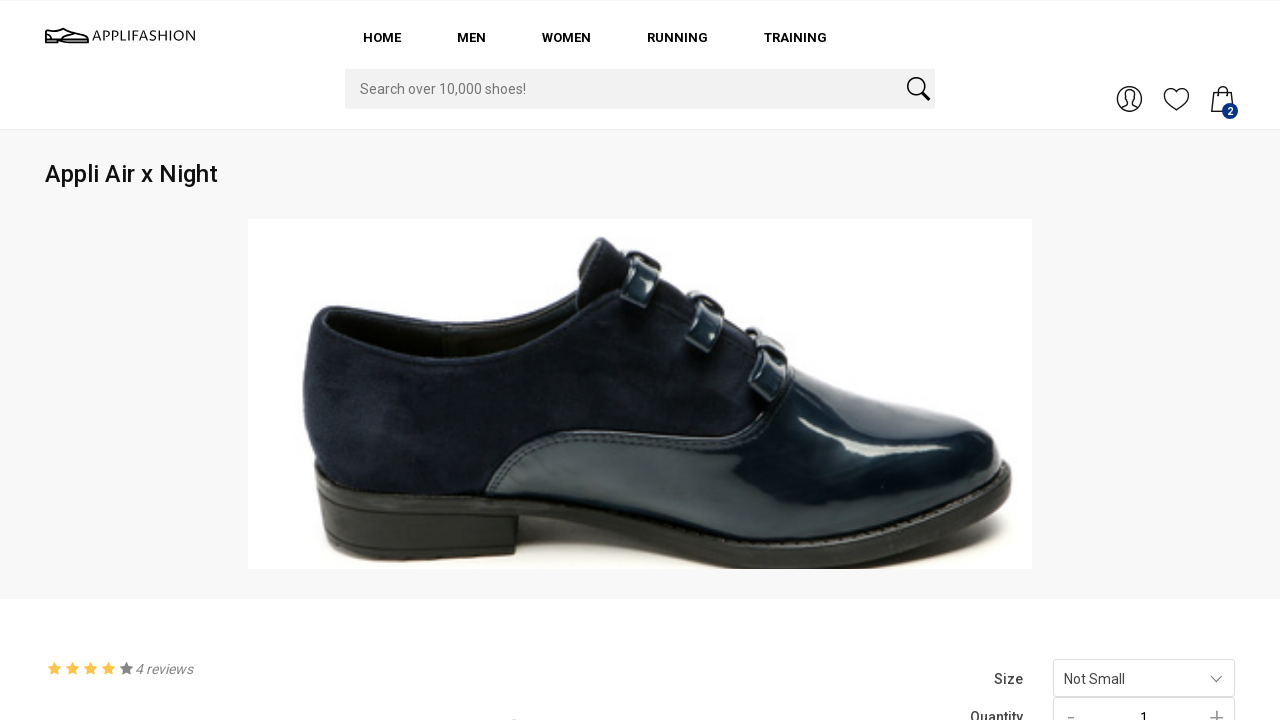